Tests adding multiple todo items to the list and verifies they appear correctly in the todo list.

Starting URL: https://demo.playwright.dev/todomvc

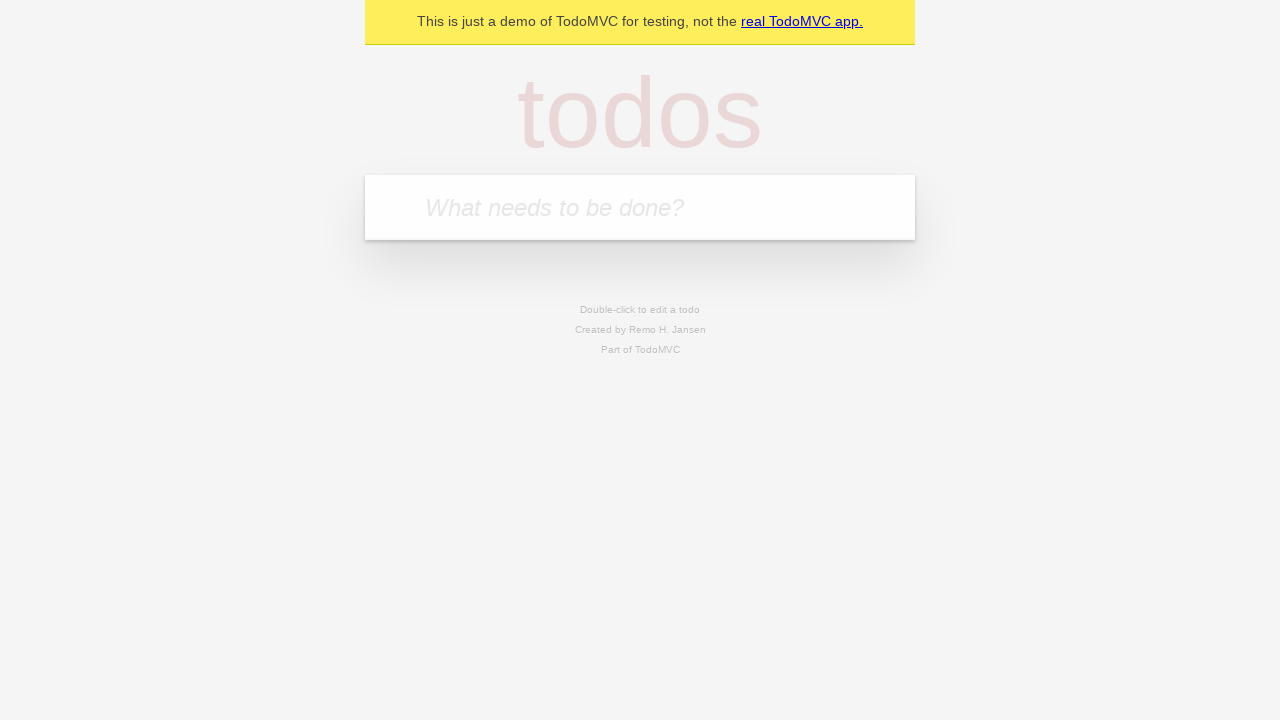

Located the 'What needs to be done?' input field
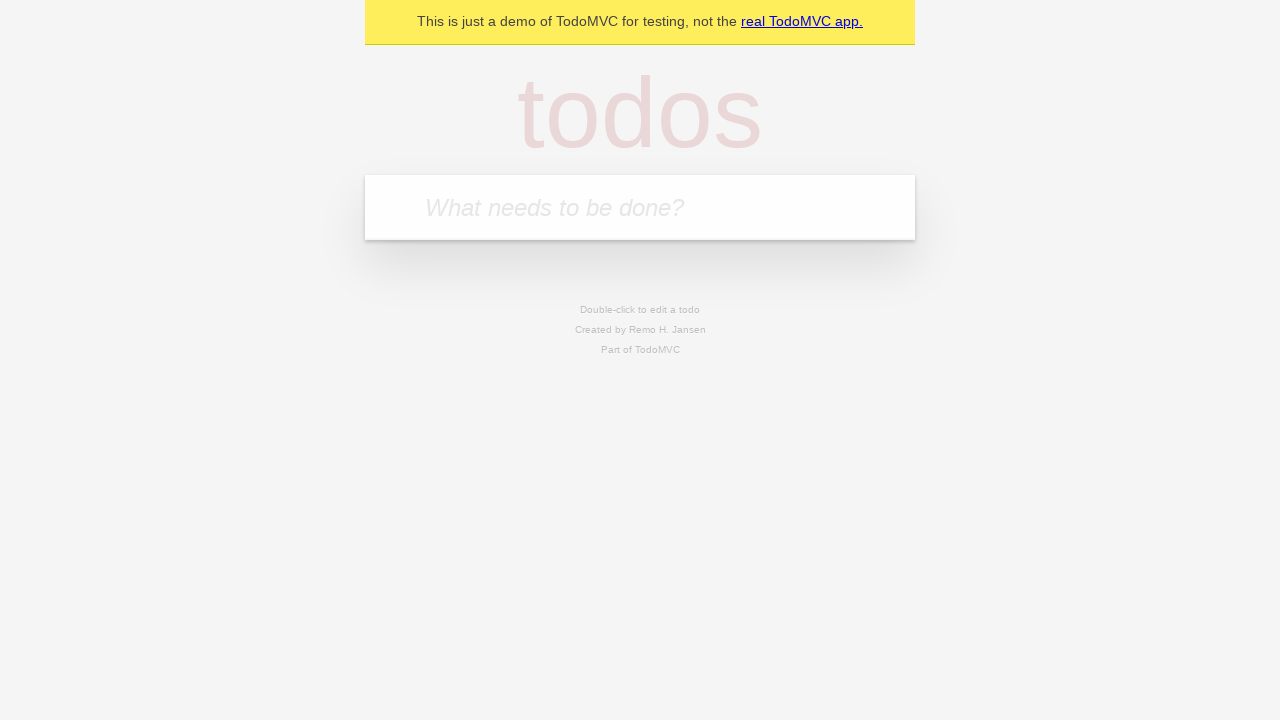

Filled first todo item with 'buy some cheese' on internal:attr=[placeholder="What needs to be done?"i]
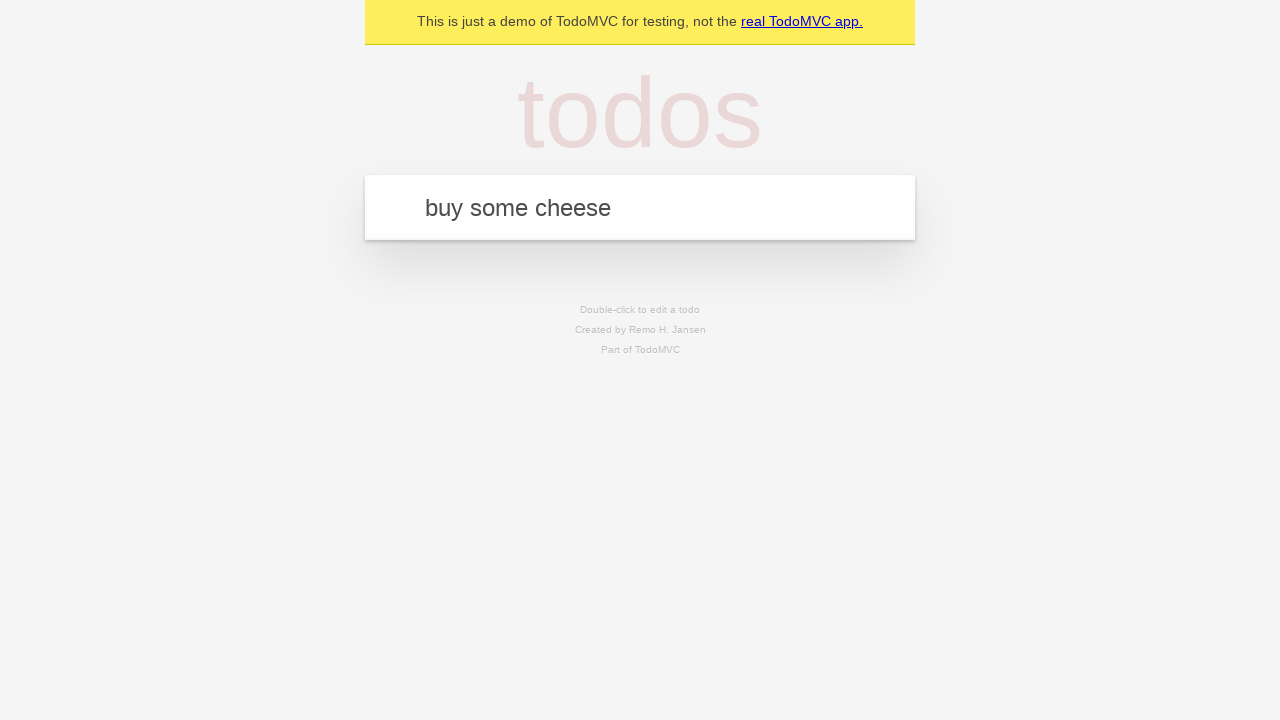

Pressed Enter to add first todo item on internal:attr=[placeholder="What needs to be done?"i]
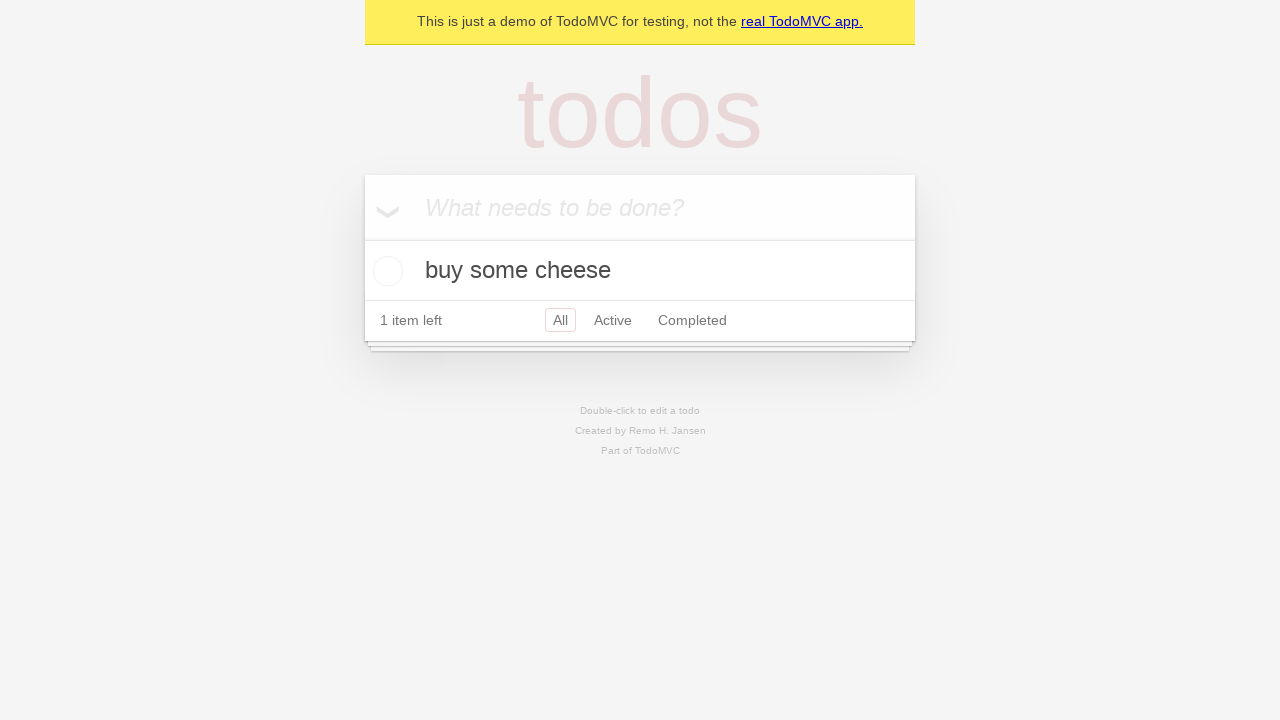

First todo item appeared in the list
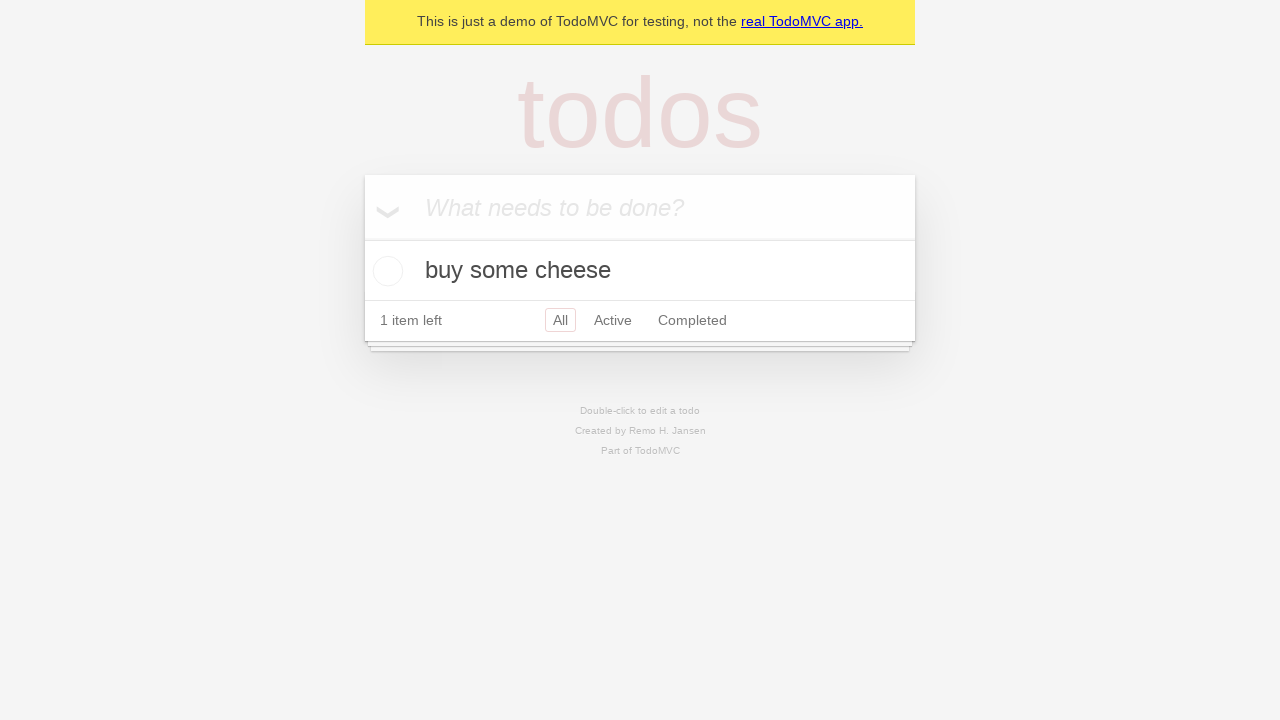

Filled second todo item with 'feed the cat' on internal:attr=[placeholder="What needs to be done?"i]
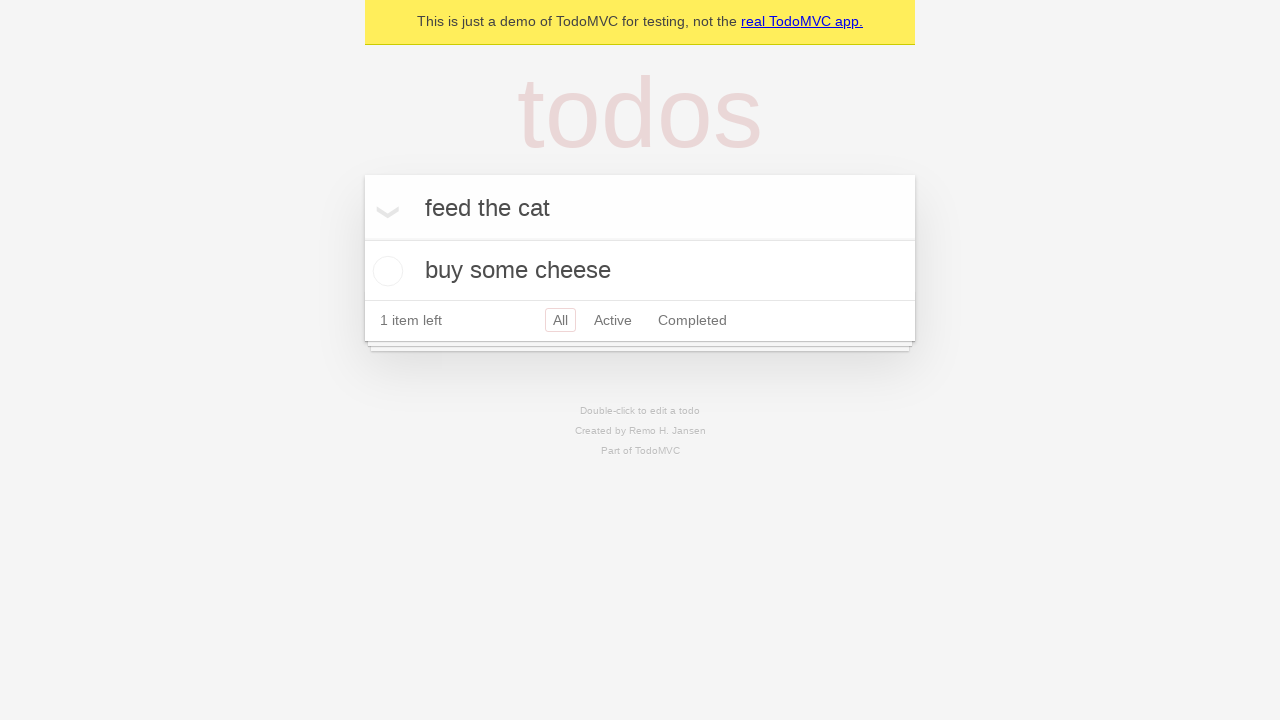

Pressed Enter to add second todo item on internal:attr=[placeholder="What needs to be done?"i]
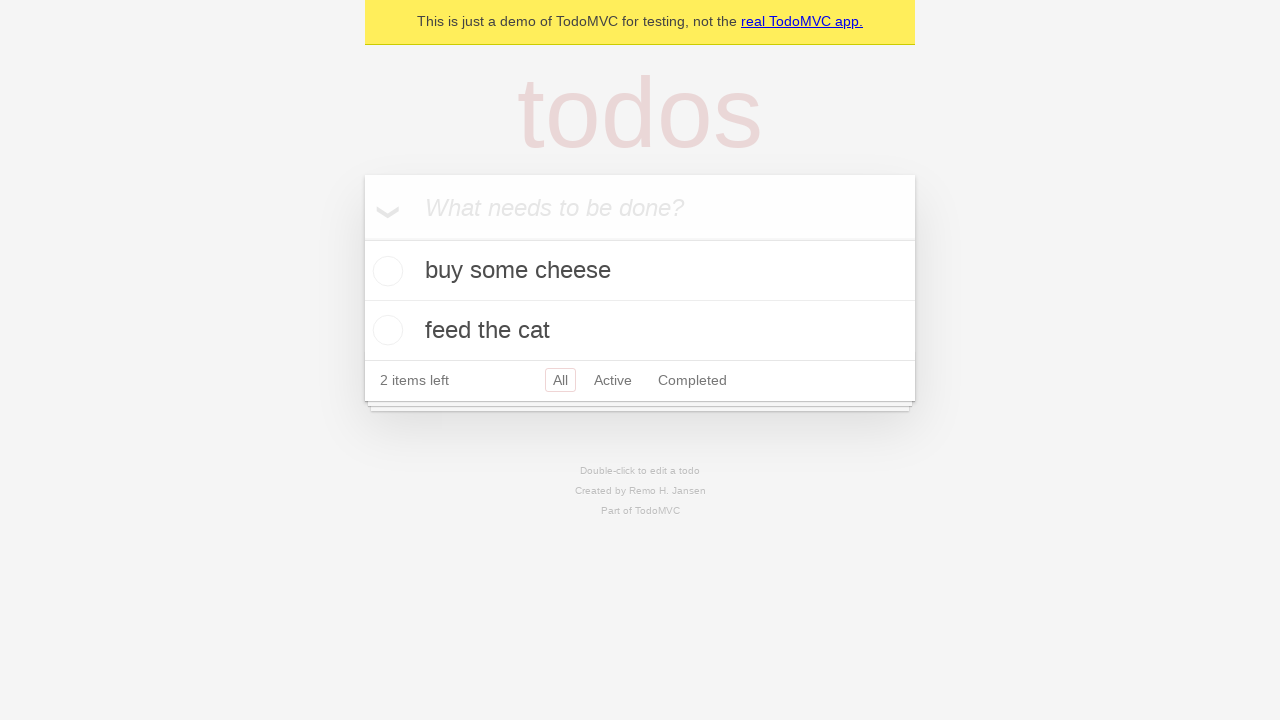

Second todo item appeared in the list, total of 2 items verified
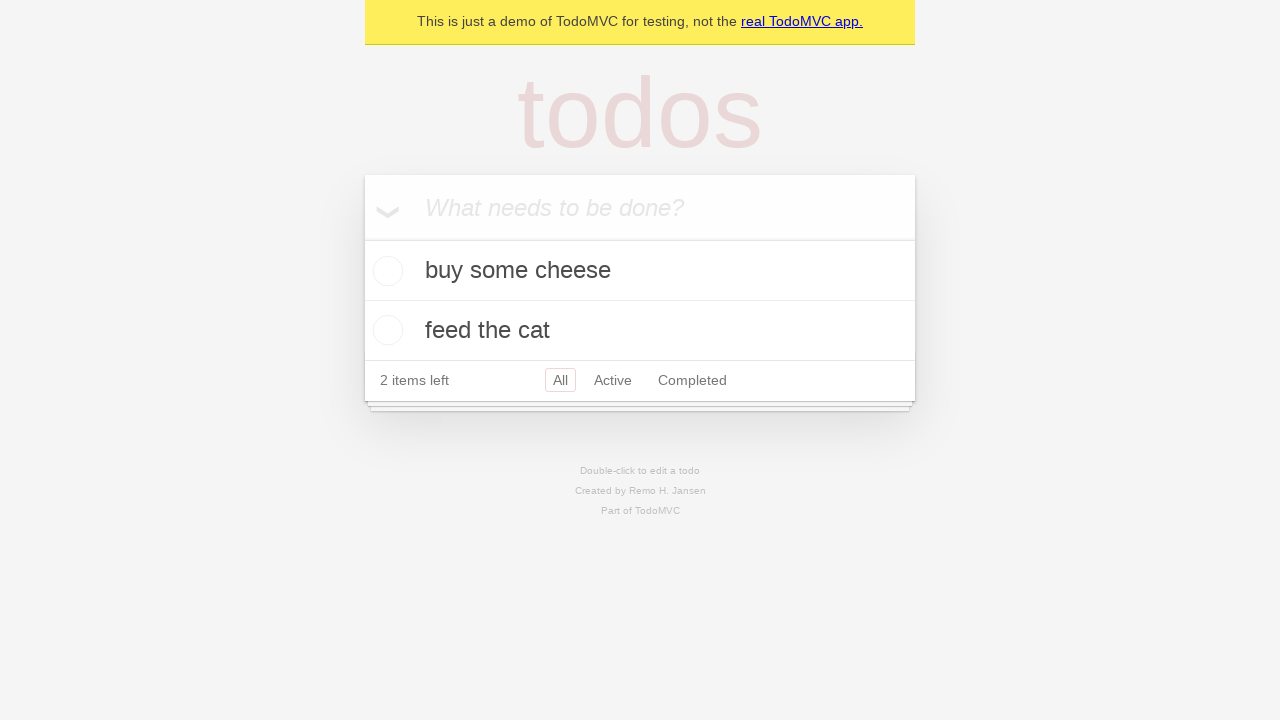

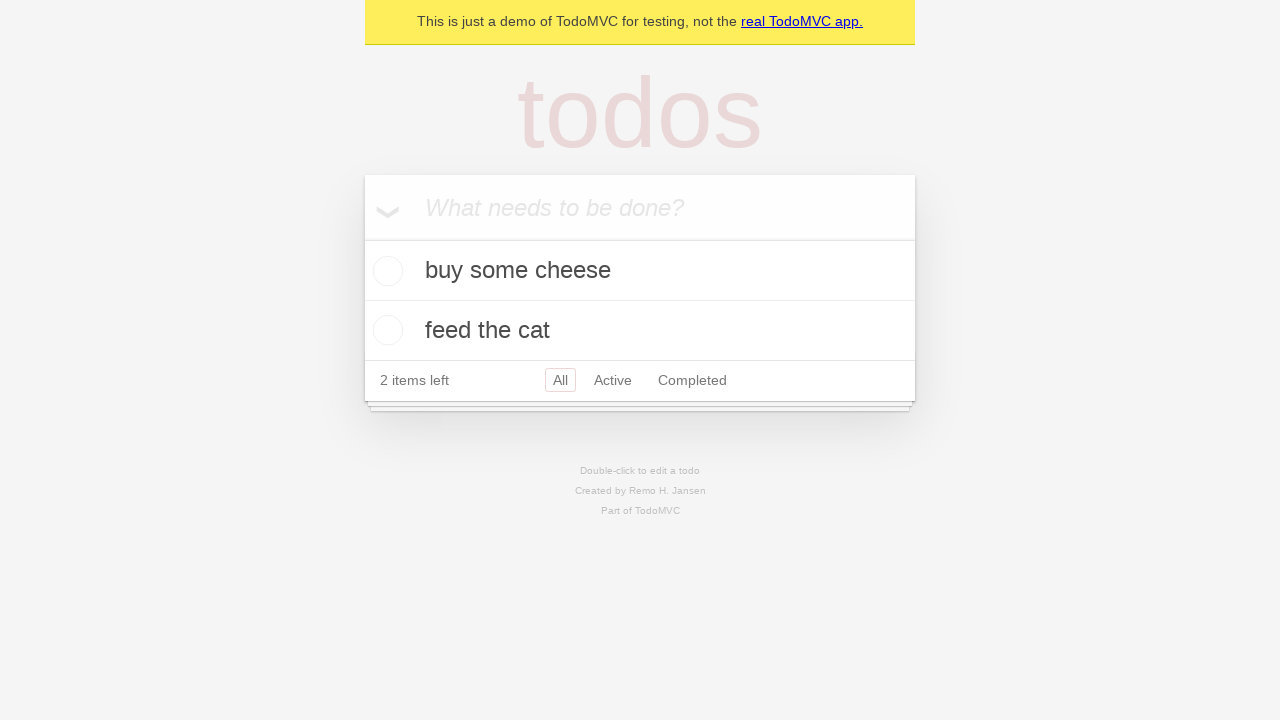